Tests double-click functionality by navigating to a demo page and performing a double-click action on a button element

Starting URL: https://demoqa.com/buttons

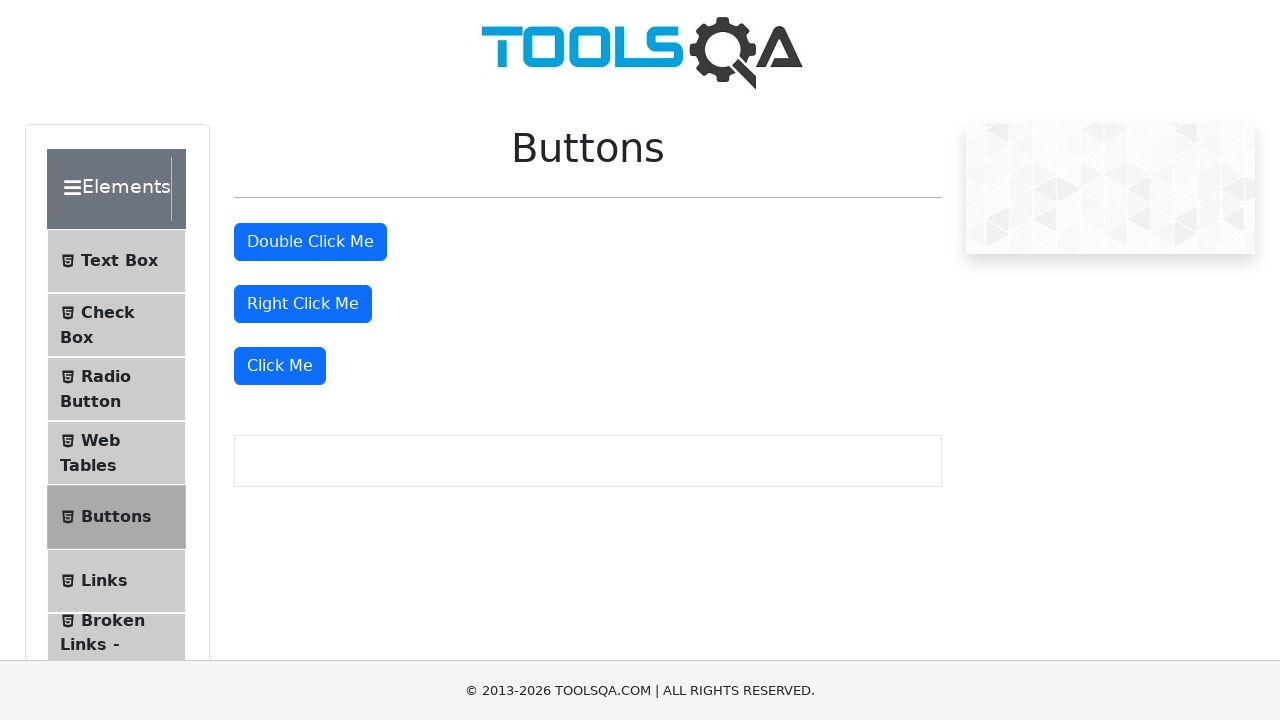

Performed double-click on the double-click button at (310, 242) on button#doubleClickBtn
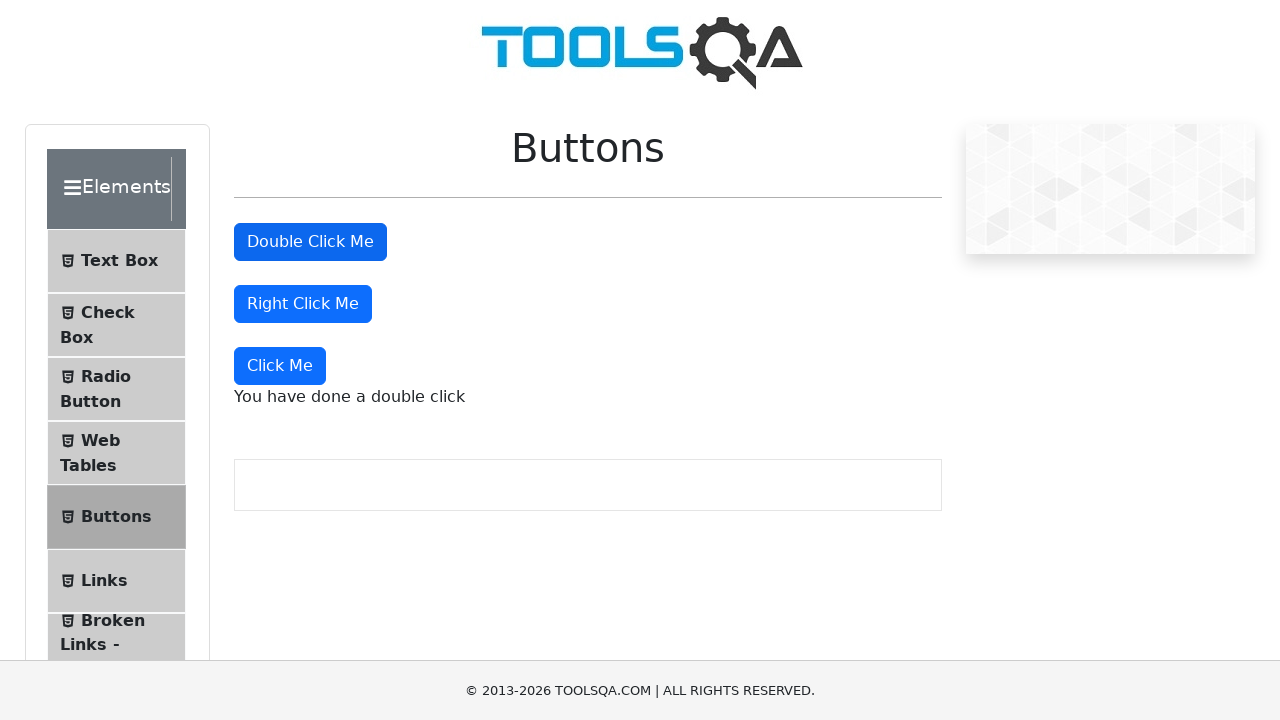

Double-click success message appeared, confirming double-click was registered
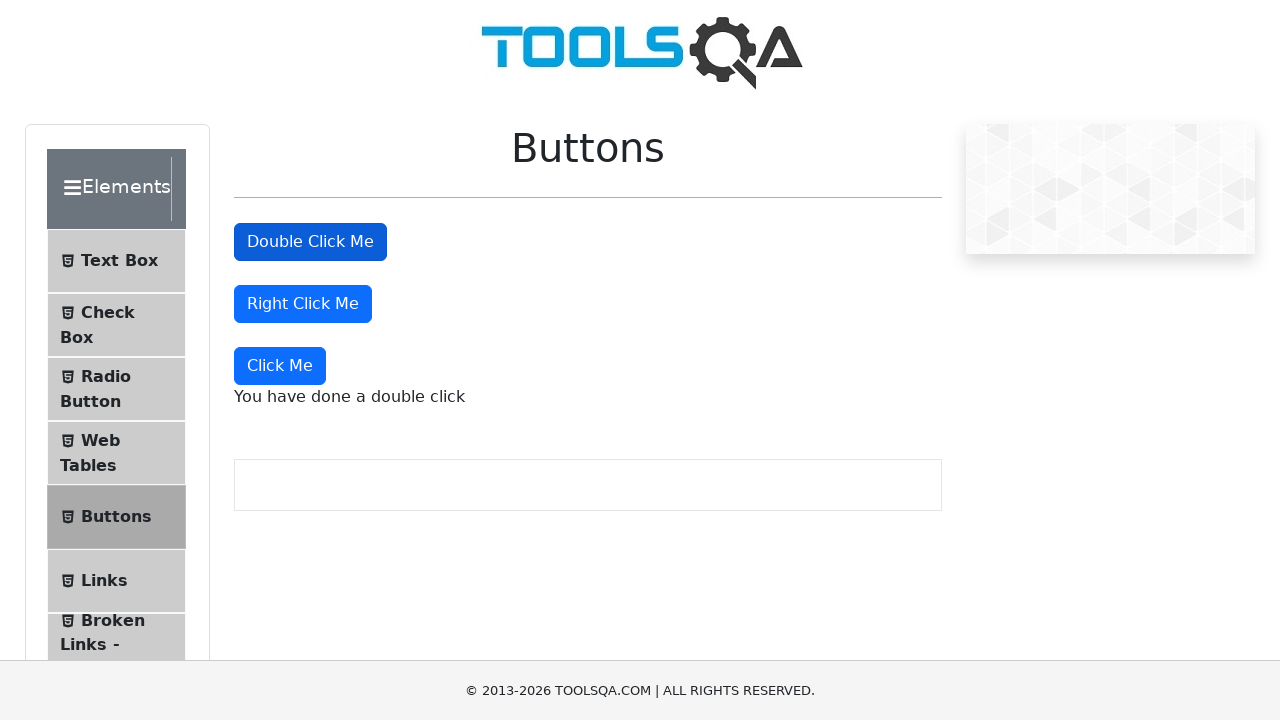

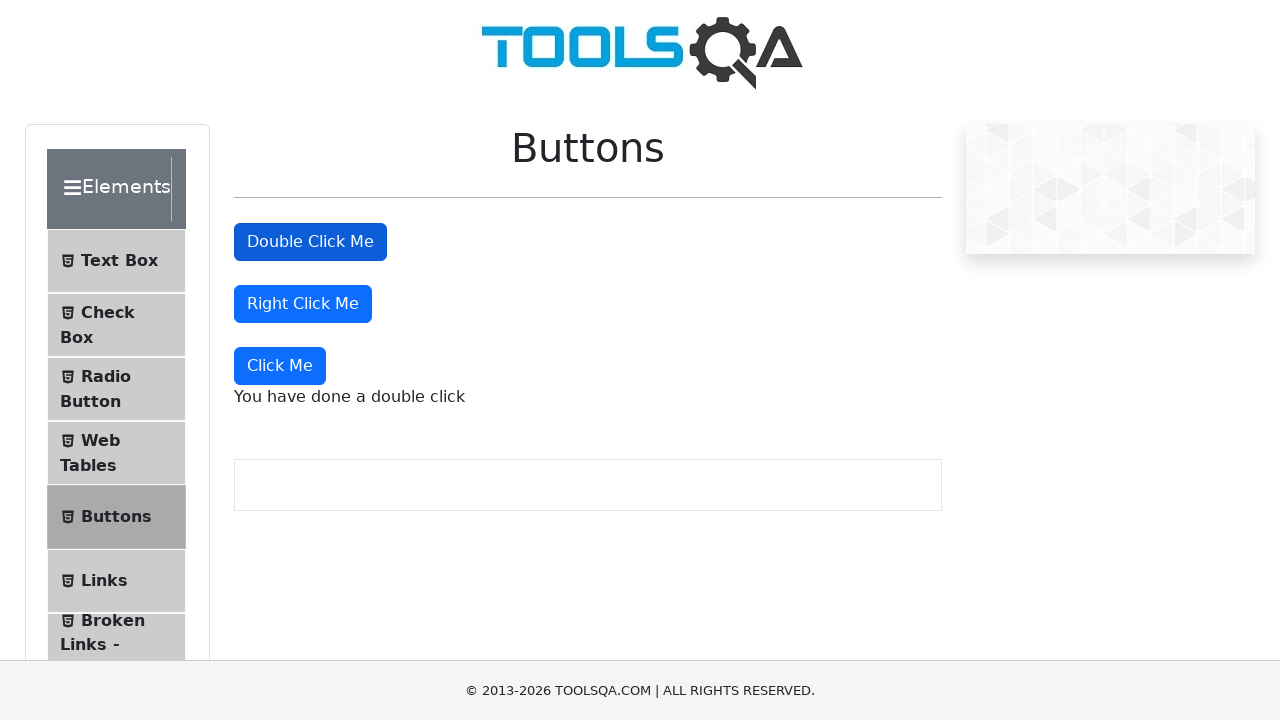